Verifies that the login button is displayed with minimum expected dimensions (width > 80px, height > 30px).

Starting URL: https://opensource-demo.orangehrmlive.com/web/index.php/auth/login

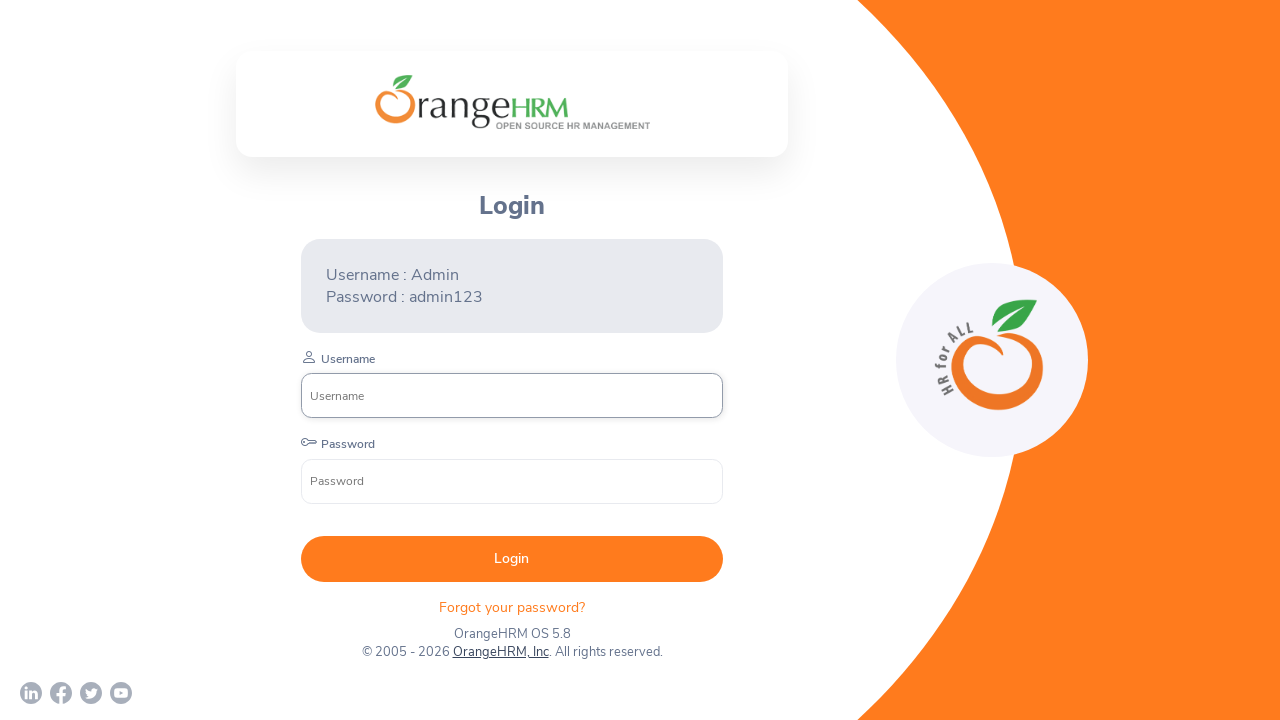

Login button became visible
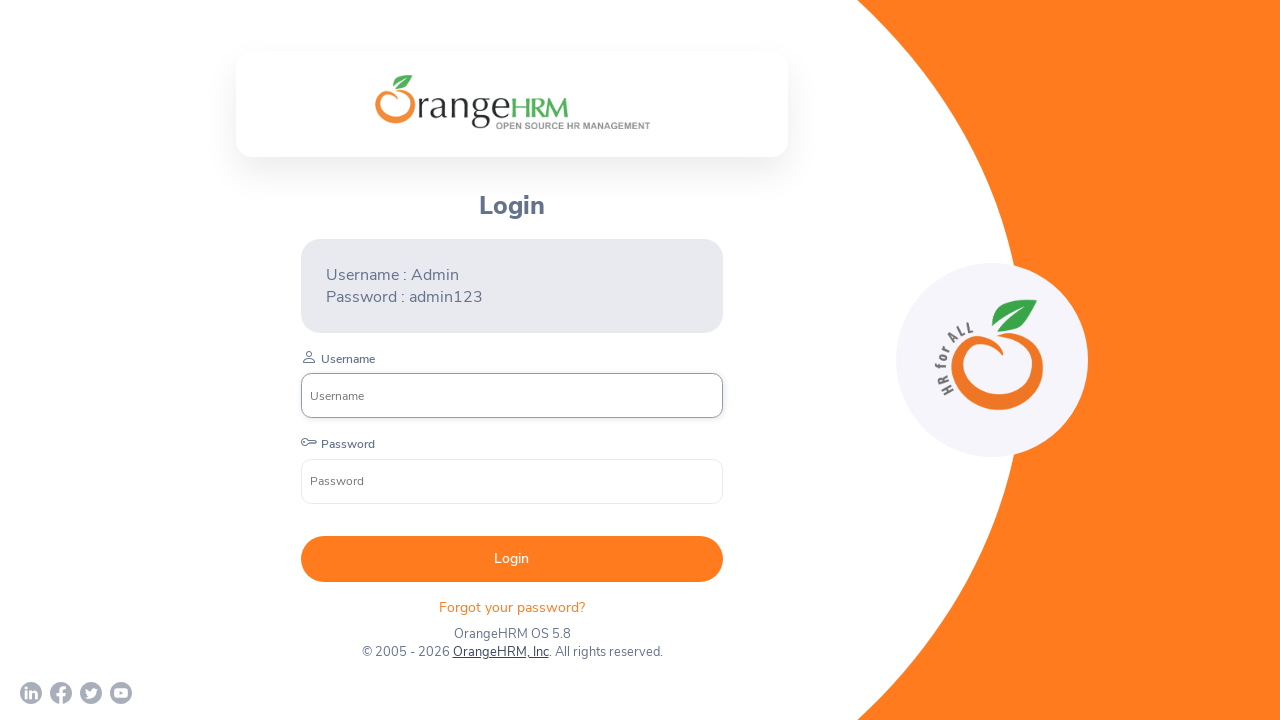

Retrieved login button bounding box
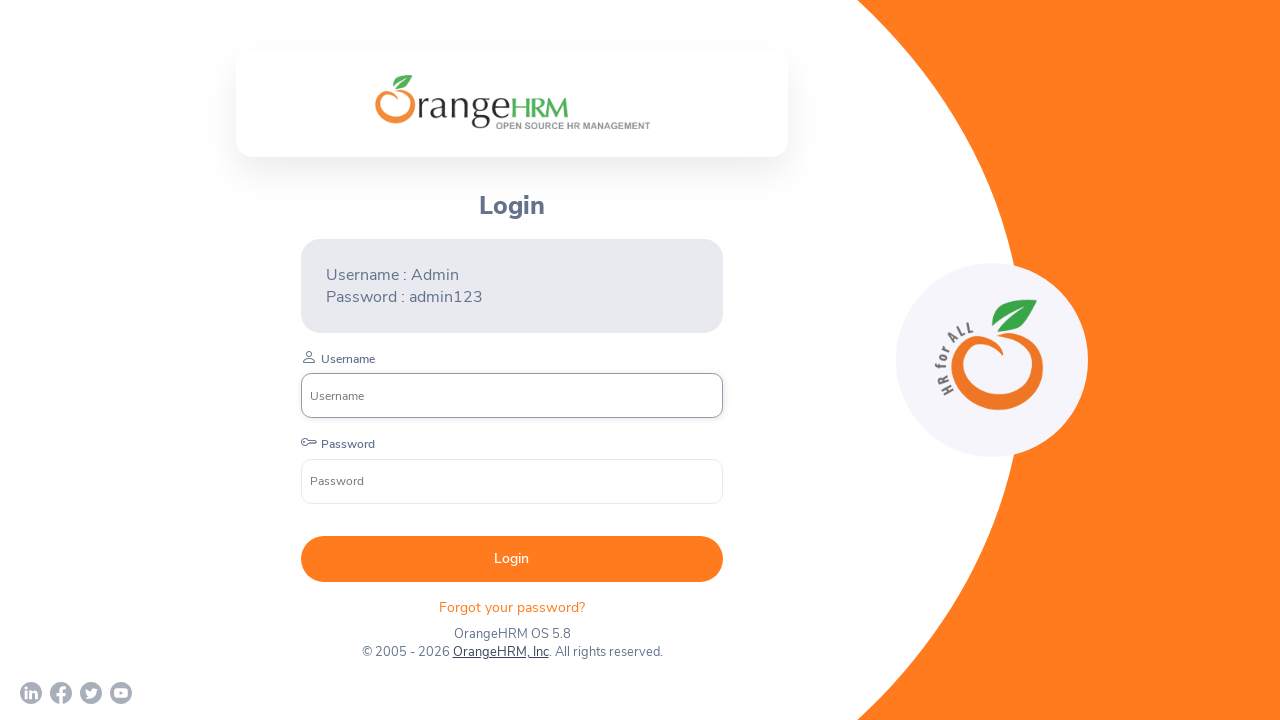

Verified login button width > 80px (actual: 422.390625px)
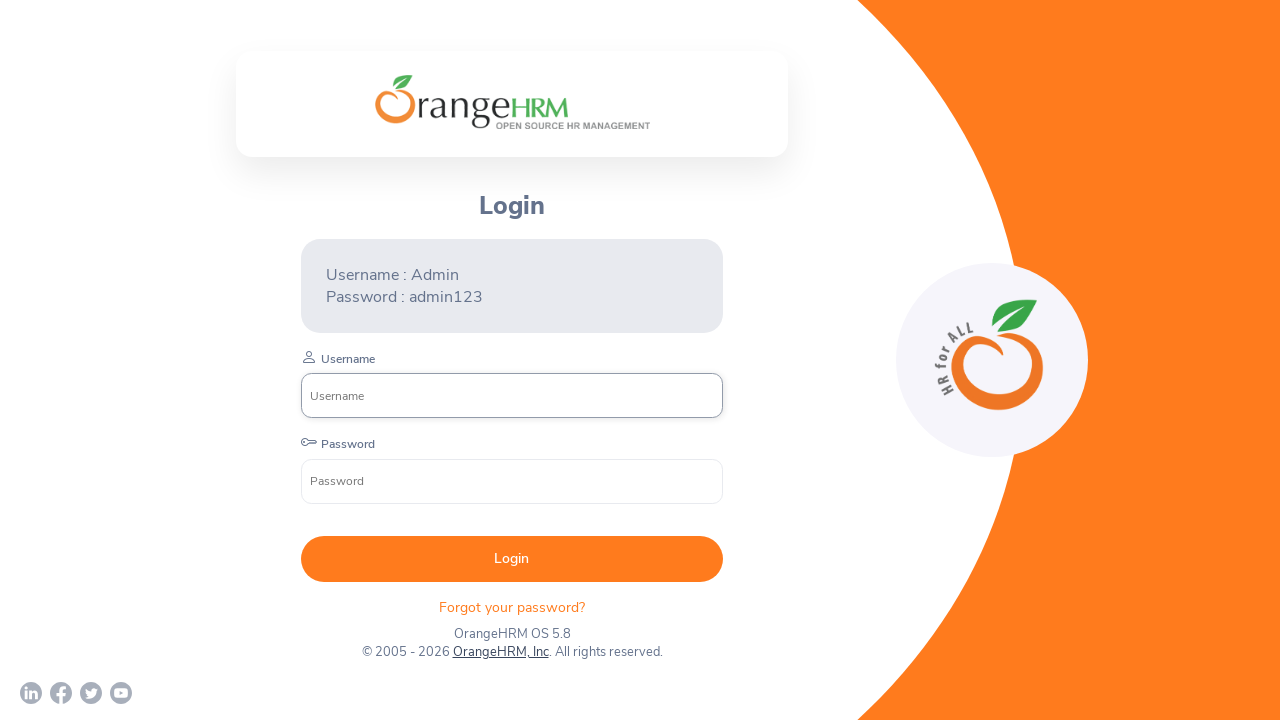

Verified login button height > 30px (actual: 46px)
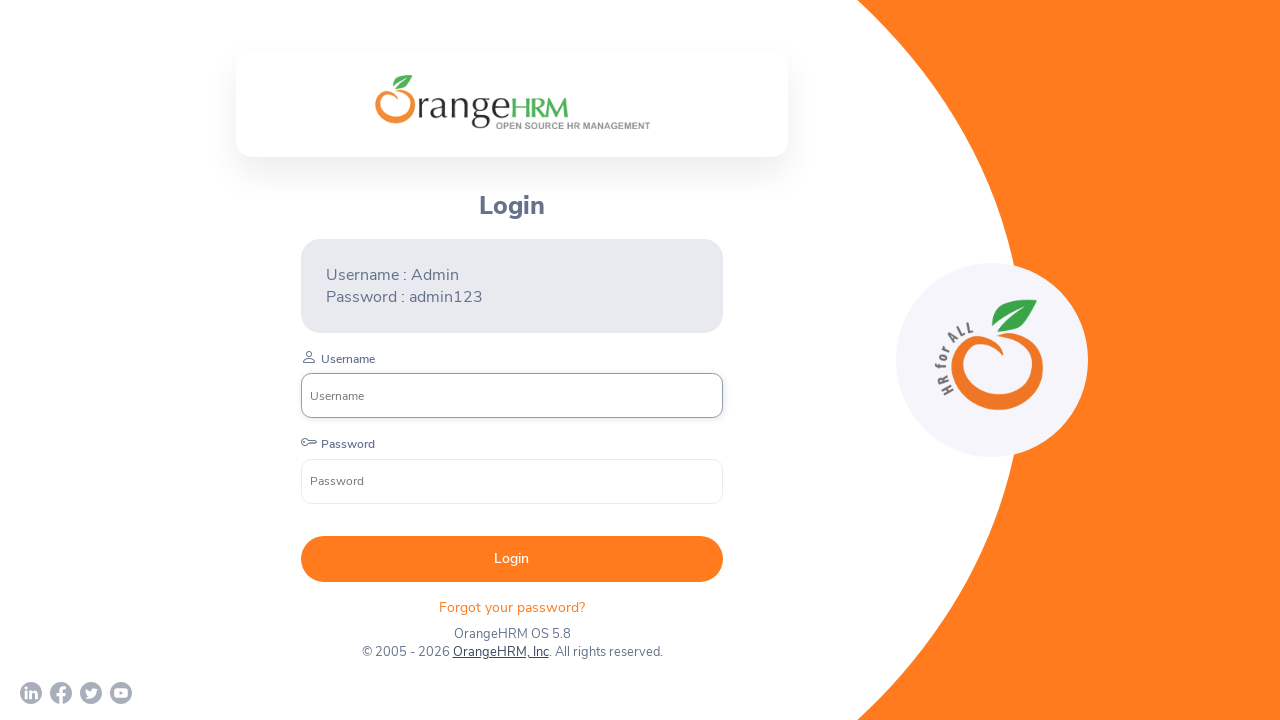

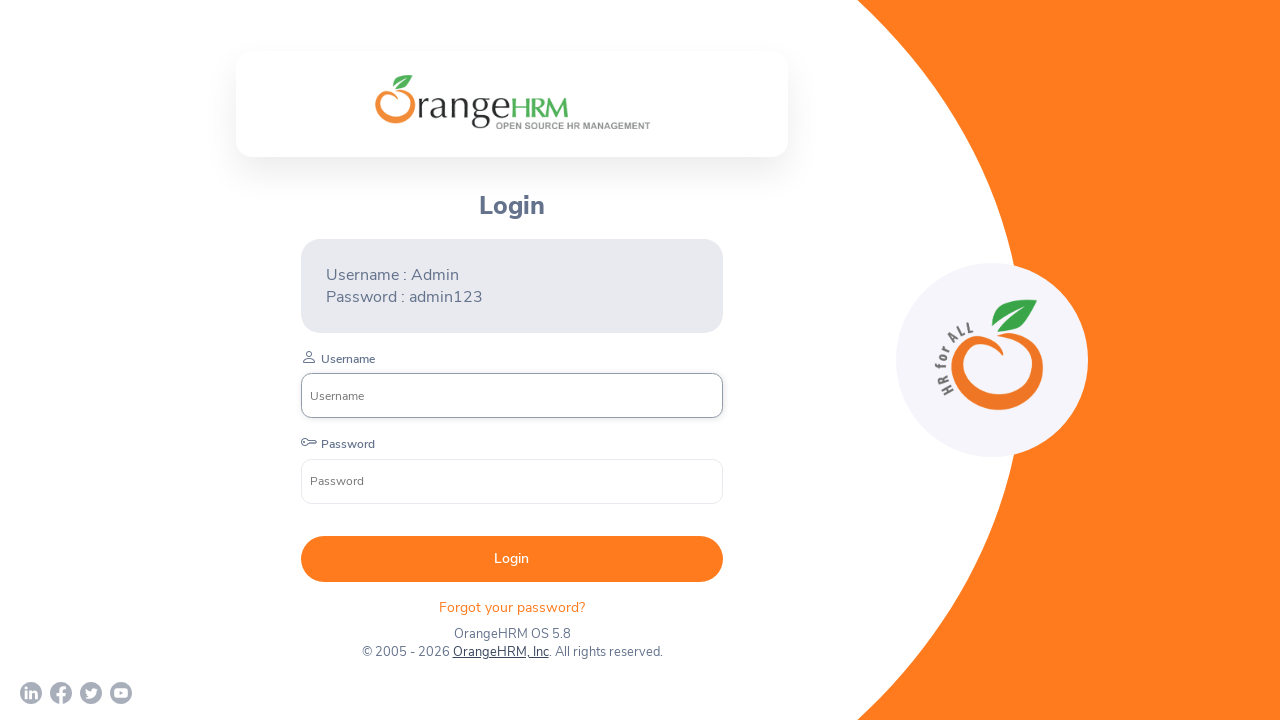